Tests popup validations including hiding/showing elements, accepting dialog alerts, mouse hover interactions, and interacting with elements inside an iframe.

Starting URL: https://rahulshettyacademy.com/AutomationPractice/

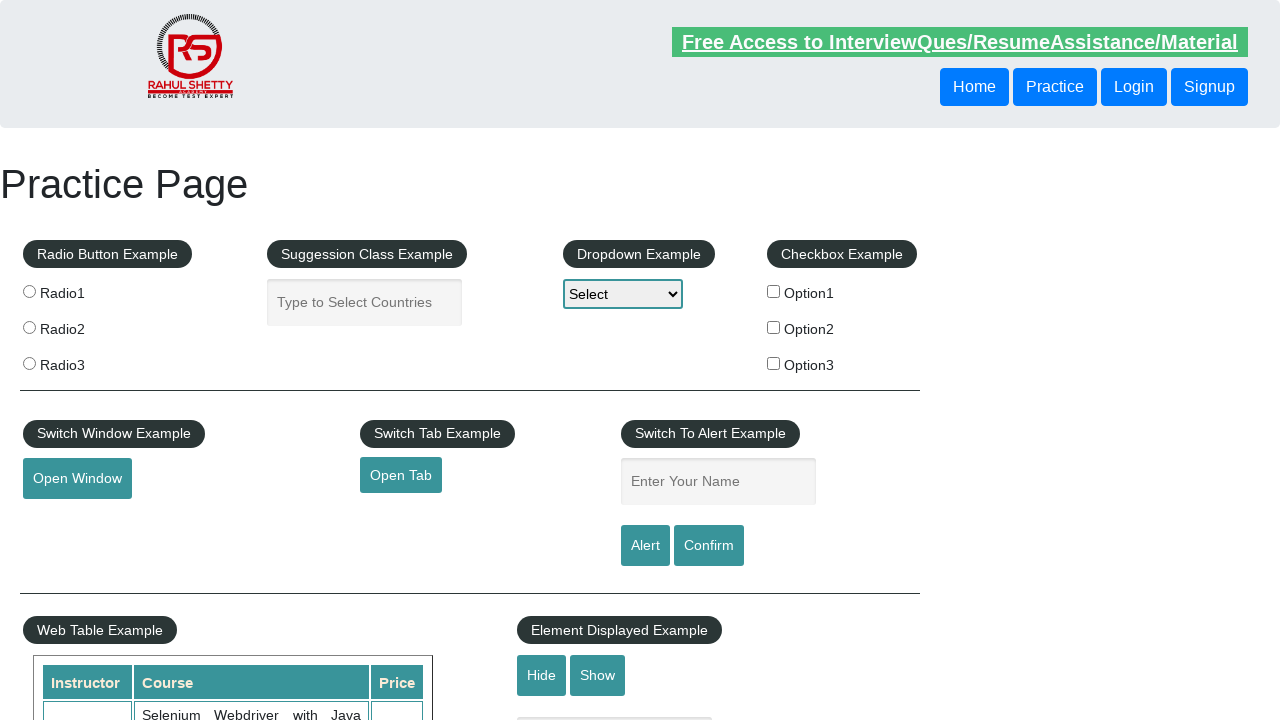

Verified that displayed-text element is visible
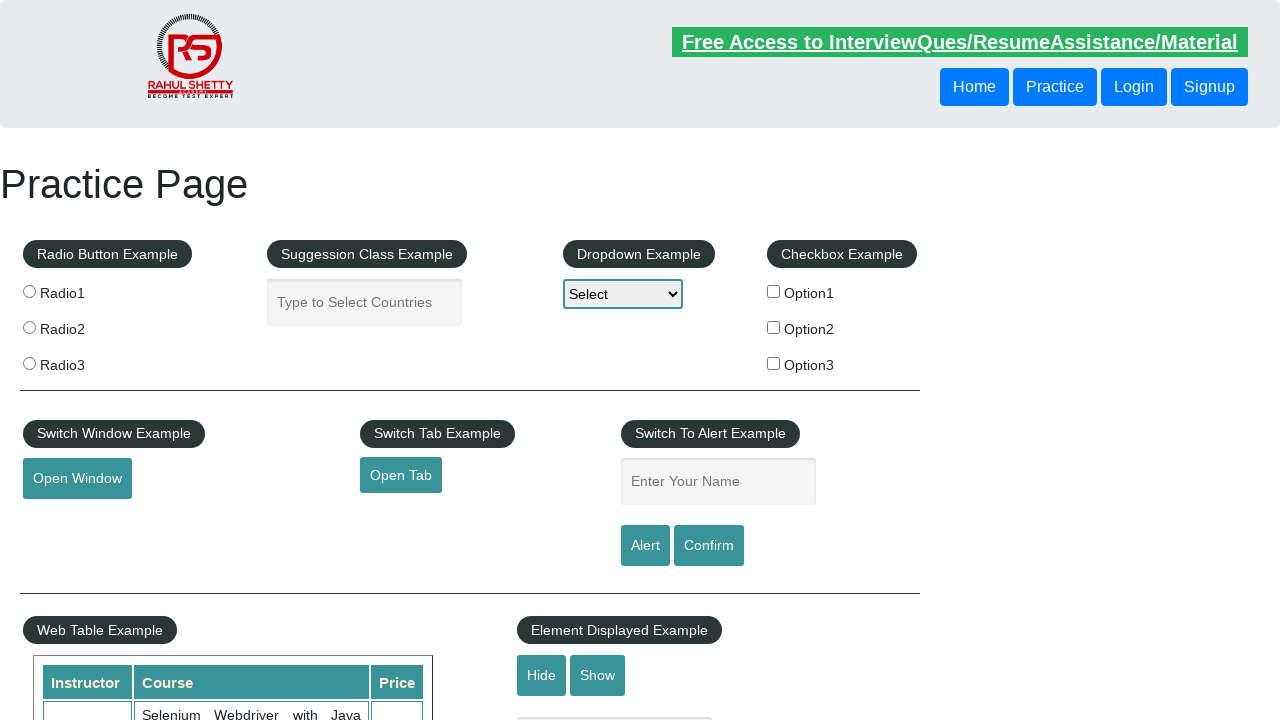

Clicked hide button to hide the text element at (542, 675) on #hide-textbox
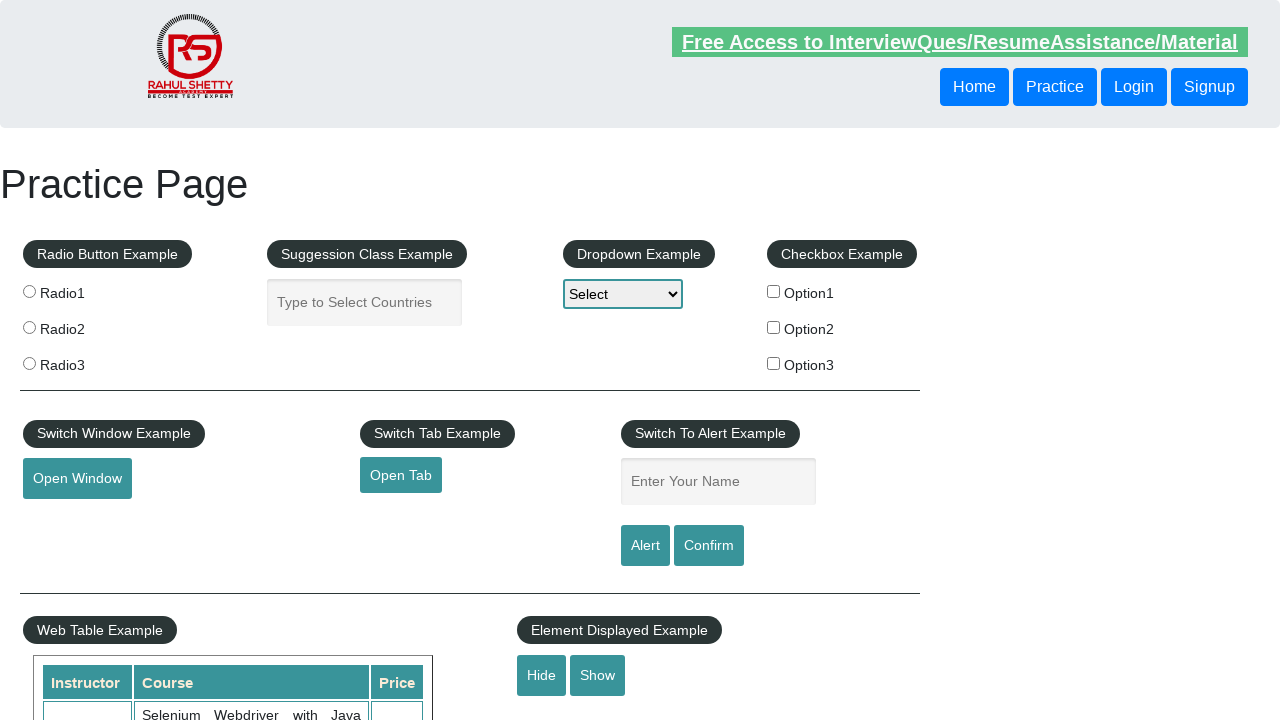

Verified that displayed-text element is now hidden
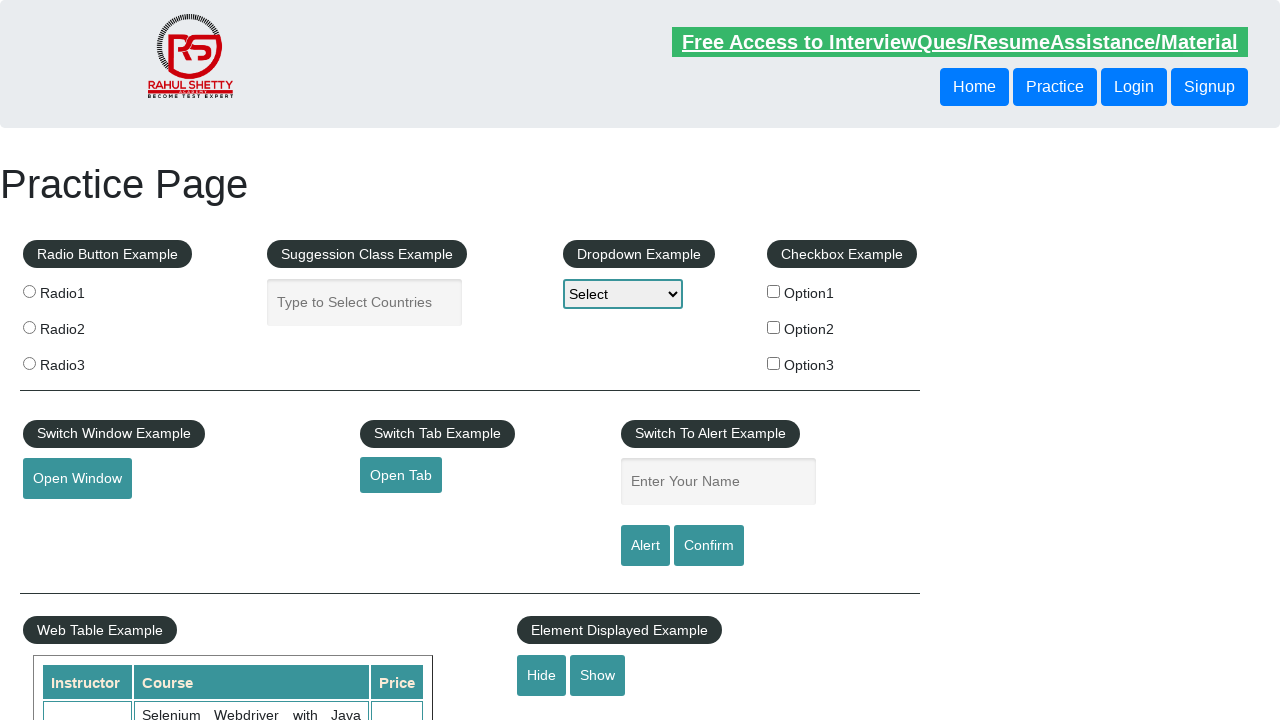

Set up dialog handler to automatically accept alerts
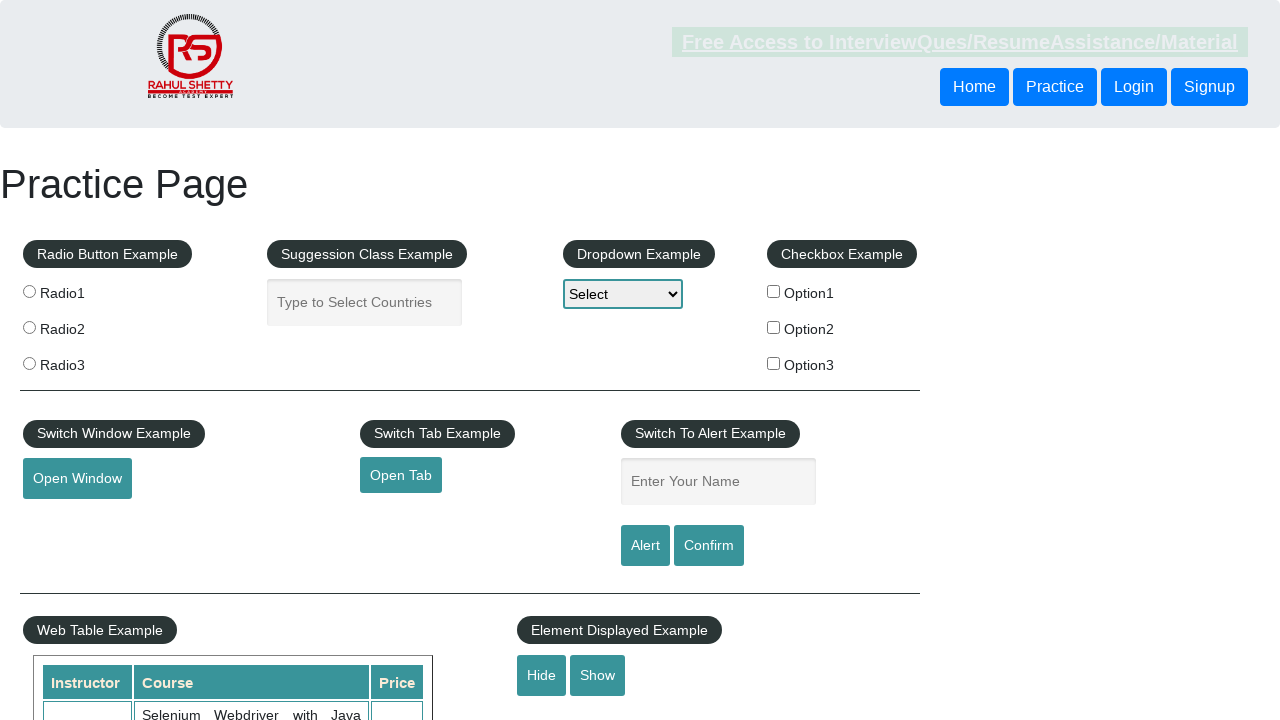

Clicked confirm button to trigger dialog alert at (709, 546) on #confirmbtn
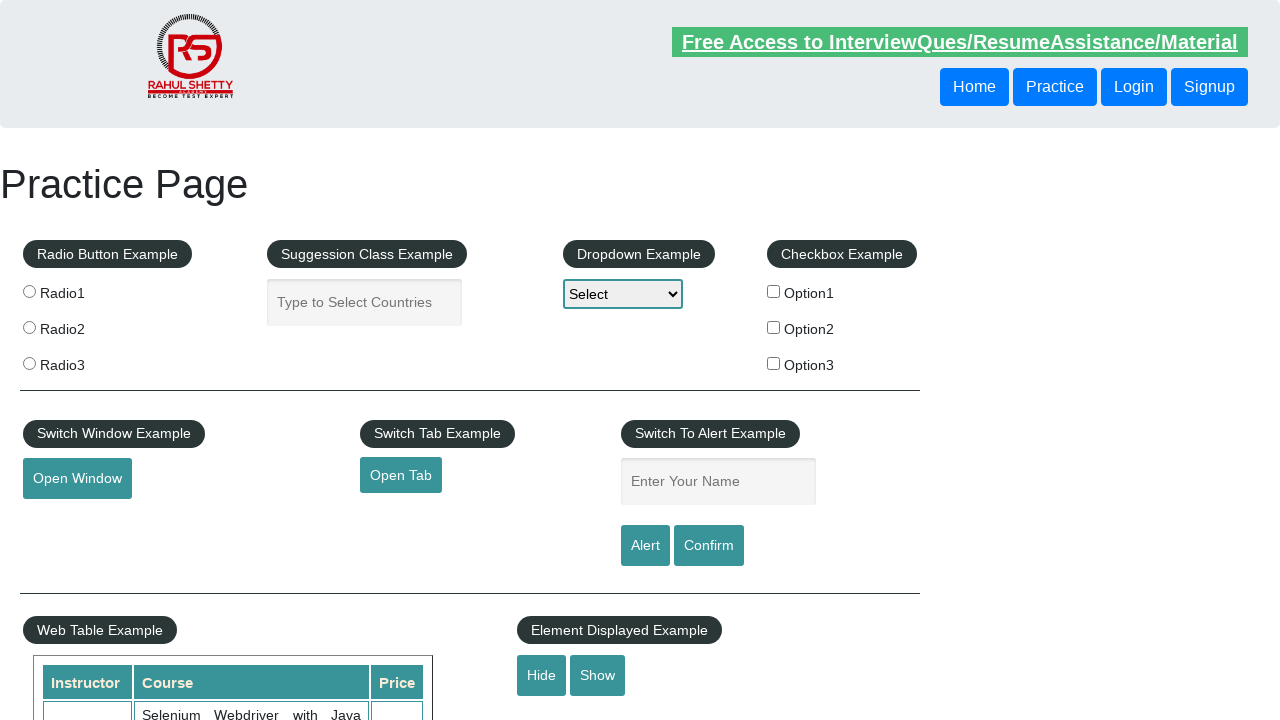

Hovered over mouse hover element to reveal submenu at (83, 361) on #mousehover
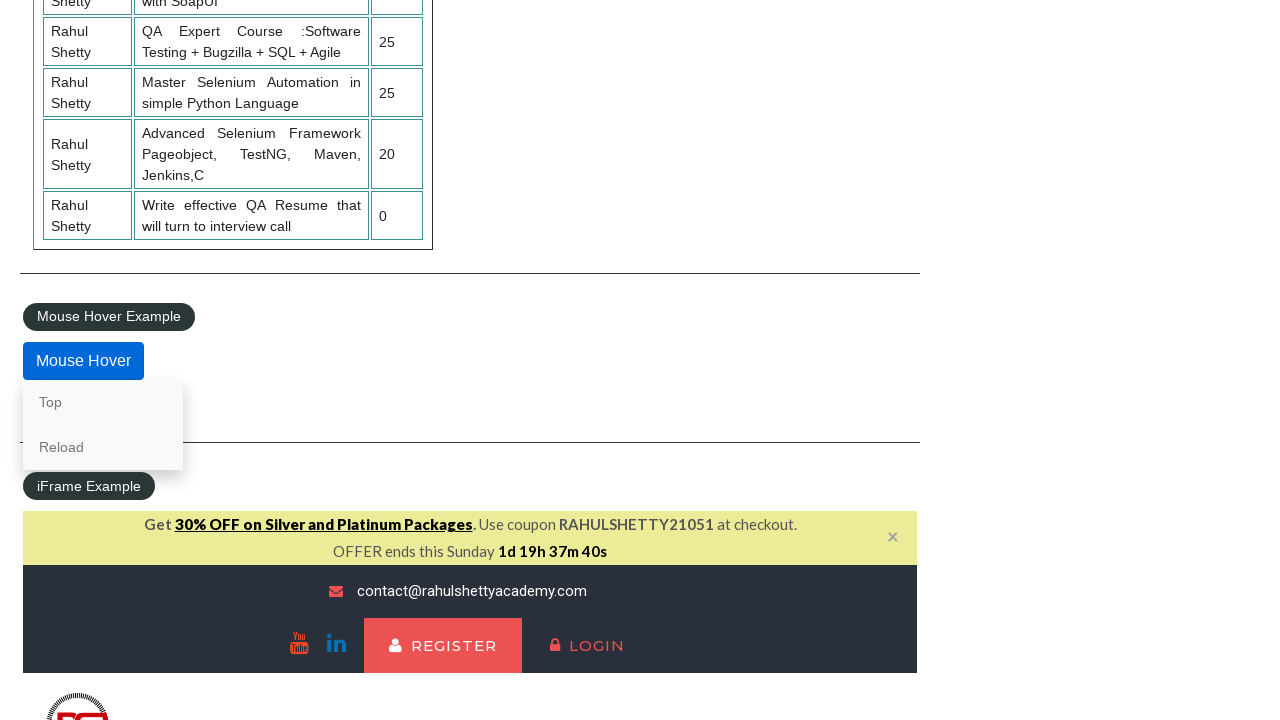

Located iframe with courses content
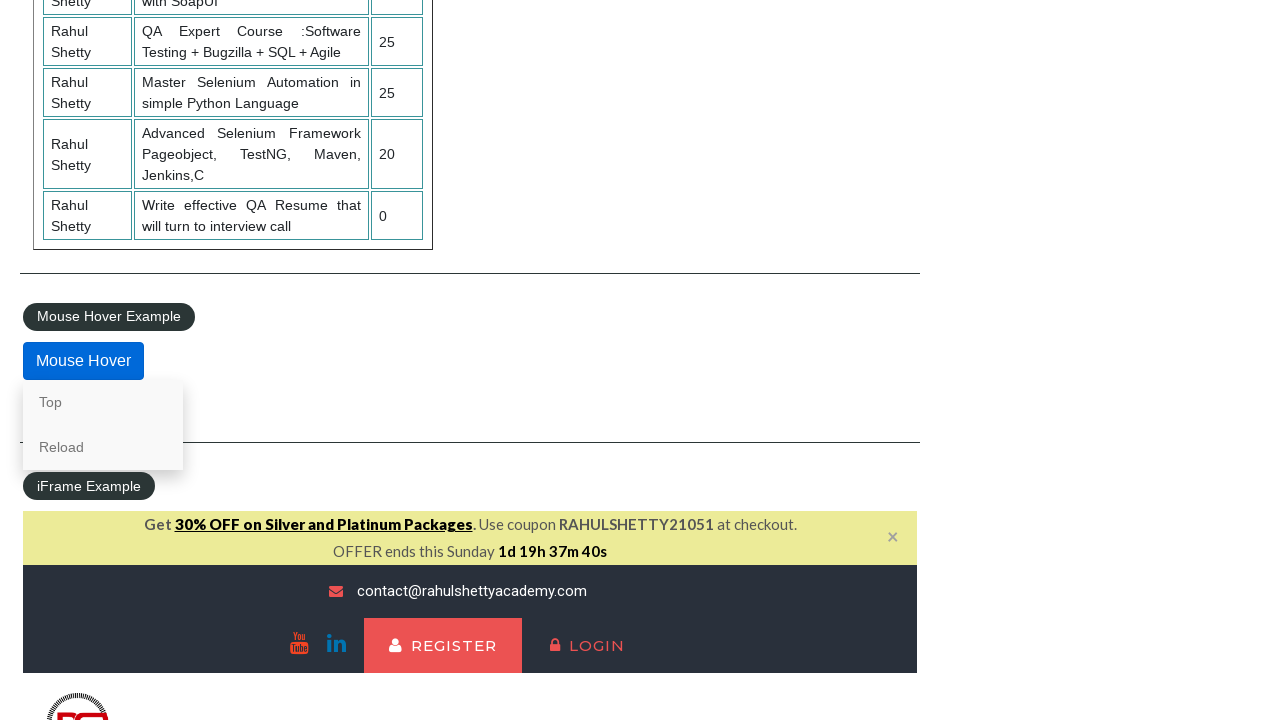

Clicked on lifetime access link inside iframe at (307, 360) on #courses-iframe >> internal:control=enter-frame >> li a[href*='lifetime-access']
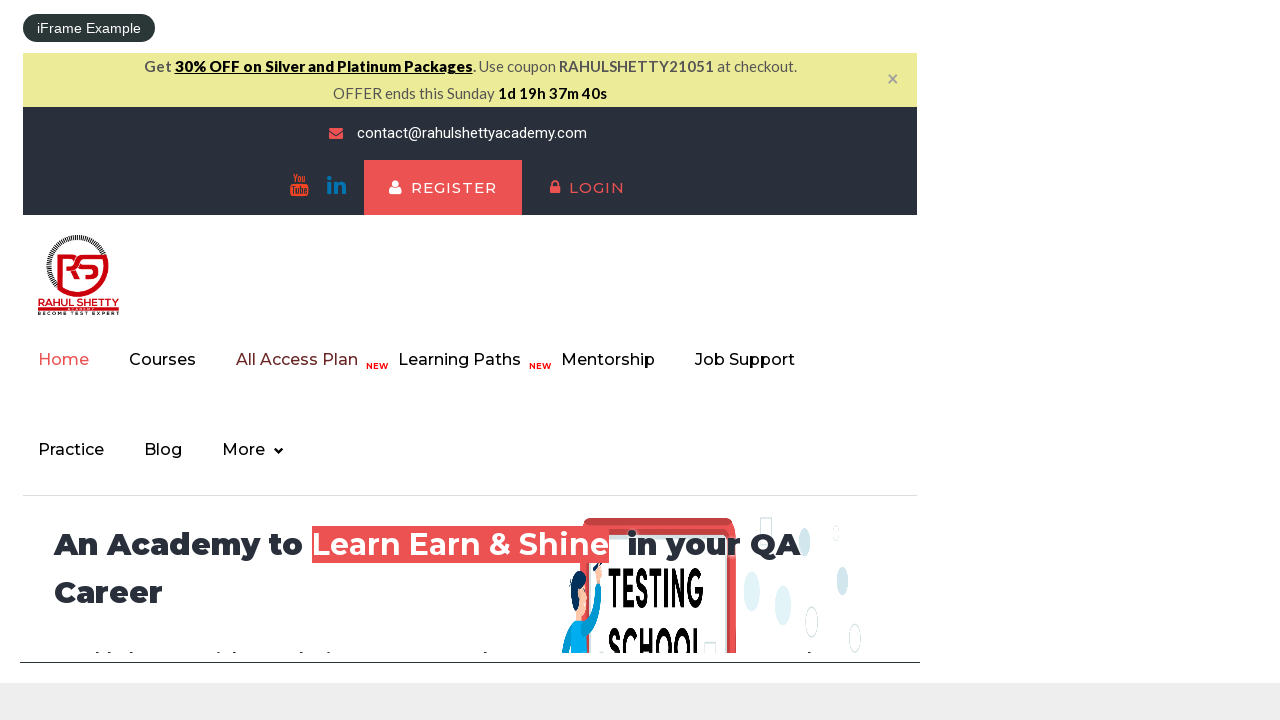

Retrieved text content from iframe heading: Join 13,522 Happy Subscibers!
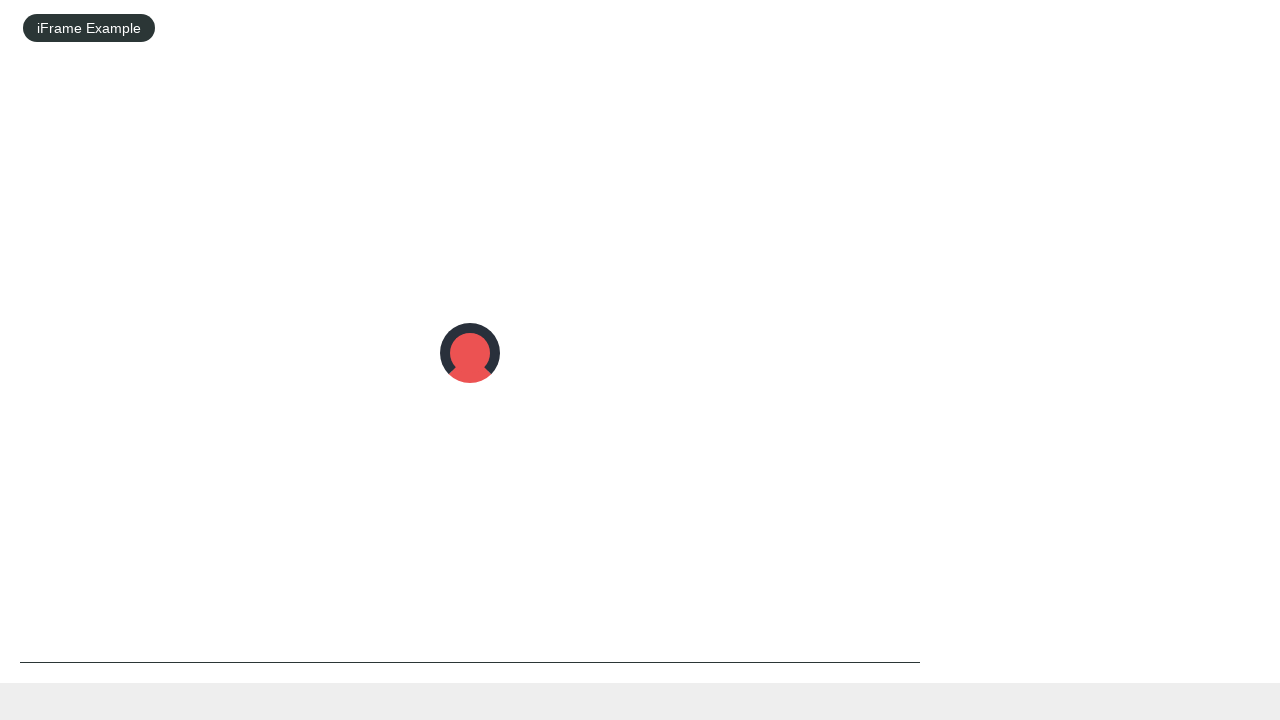

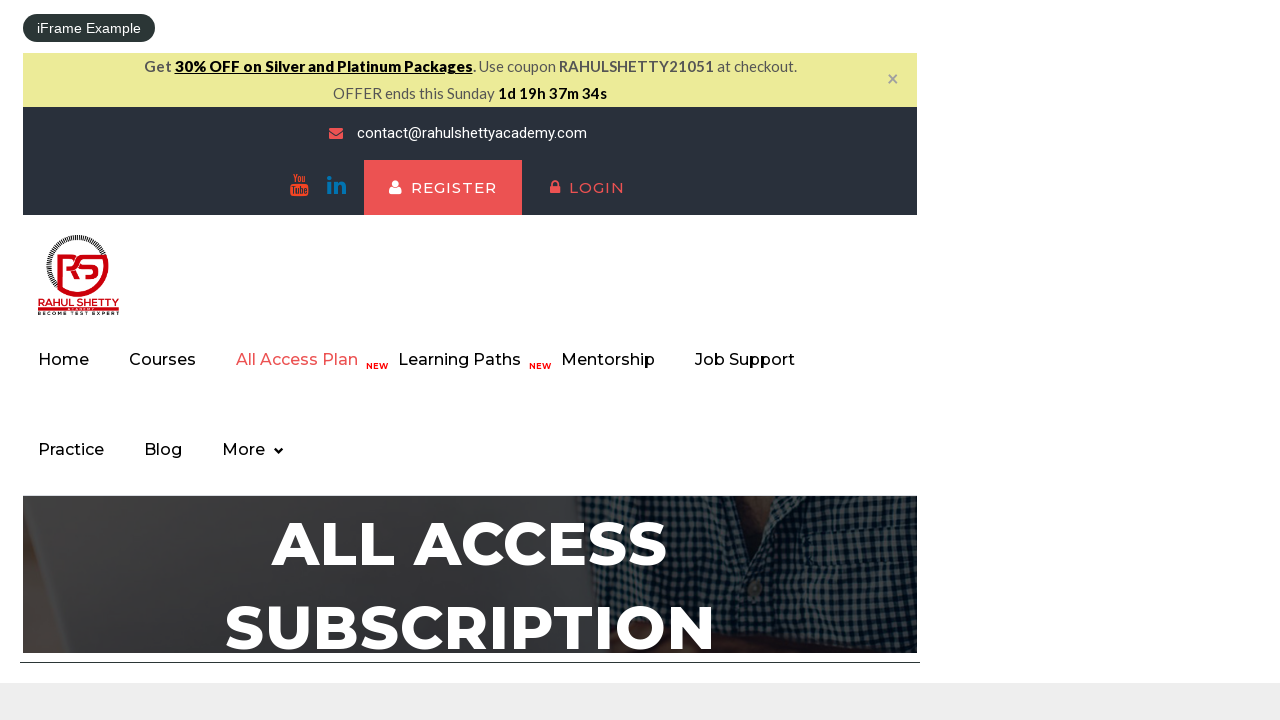